Tests selecting and deselecting multiple options in a multi-select dropdown

Starting URL: https://www.selenium.dev/selenium/web/formPage.html

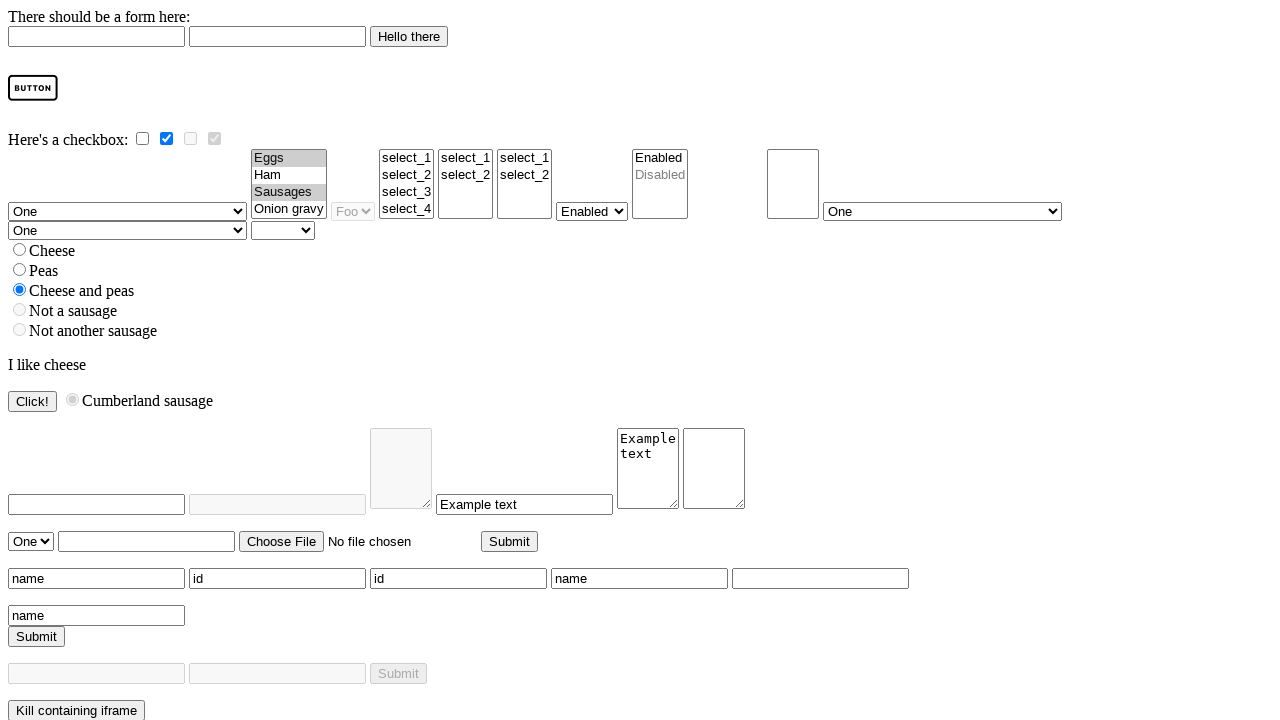

Located the multi-select dropdown element
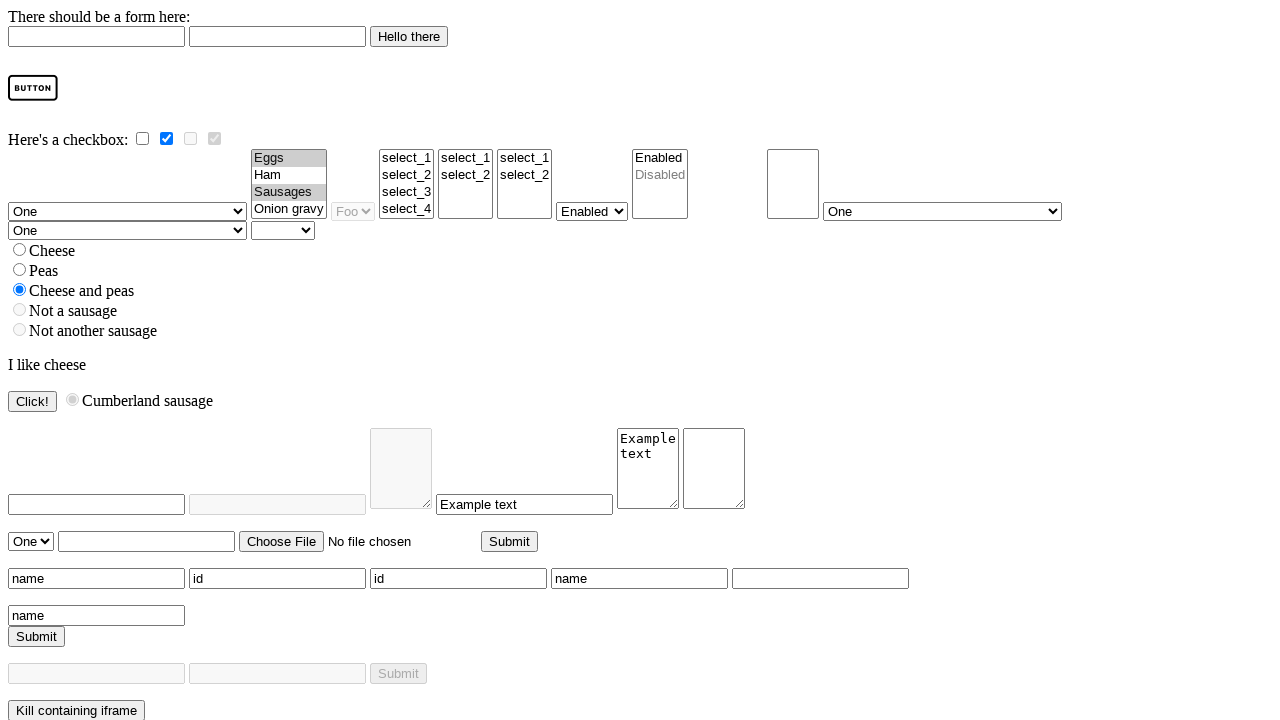

Selected 'ham' and 'onion gravy' options from multi-select dropdown on select[name='multi']
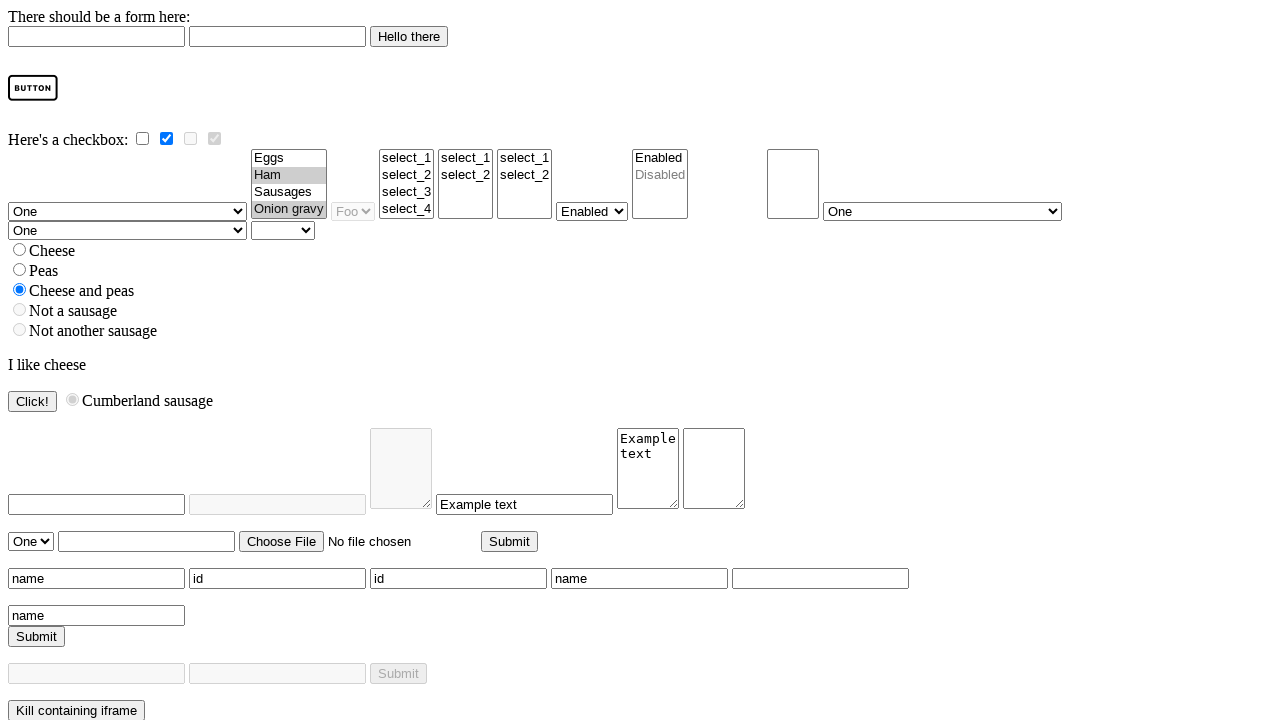

Confirmed selection of 'ham' and 'onion gravy', deselecting other options on select[name='multi']
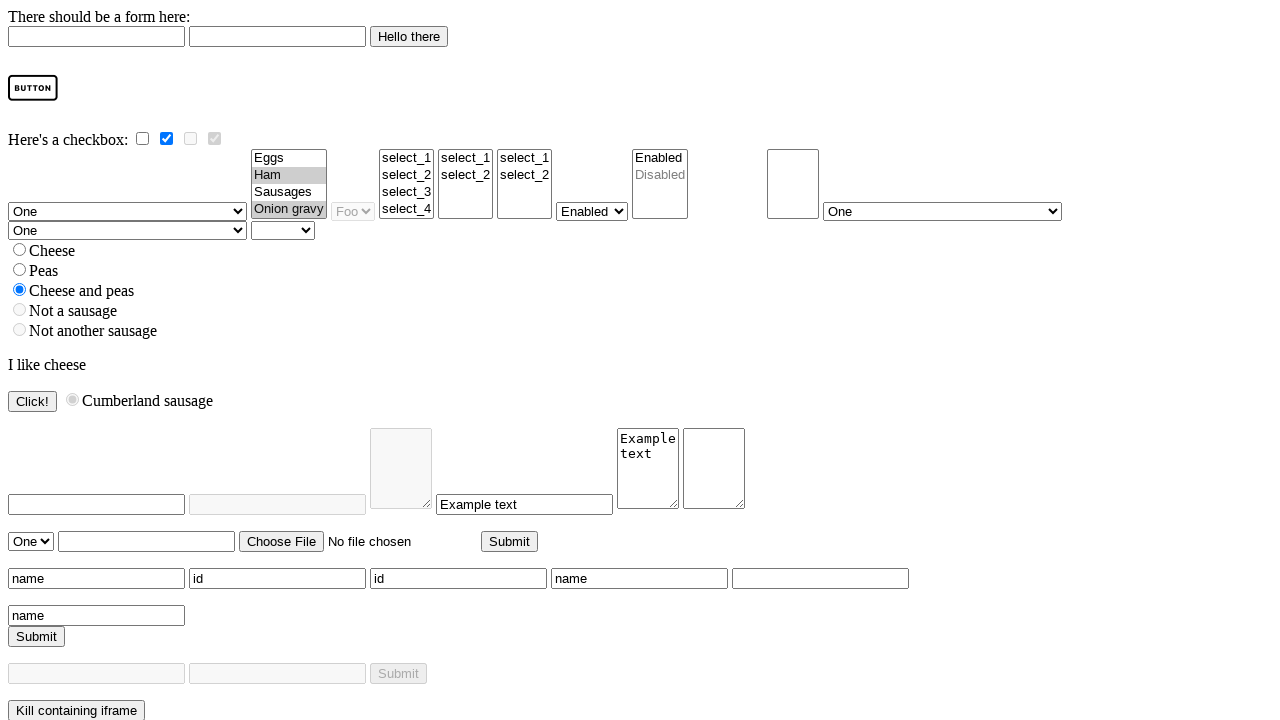

Verified 'ham' option is visible and selectable
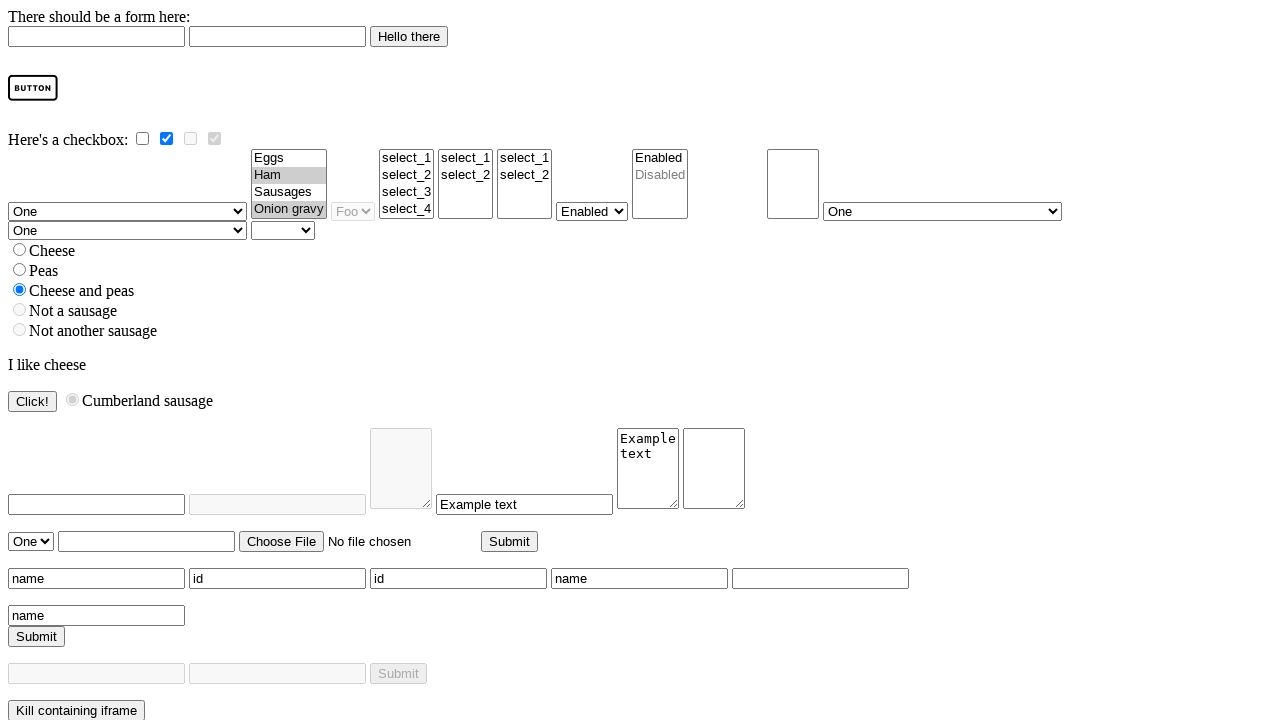

Verified 'onion gravy' option is visible and selectable
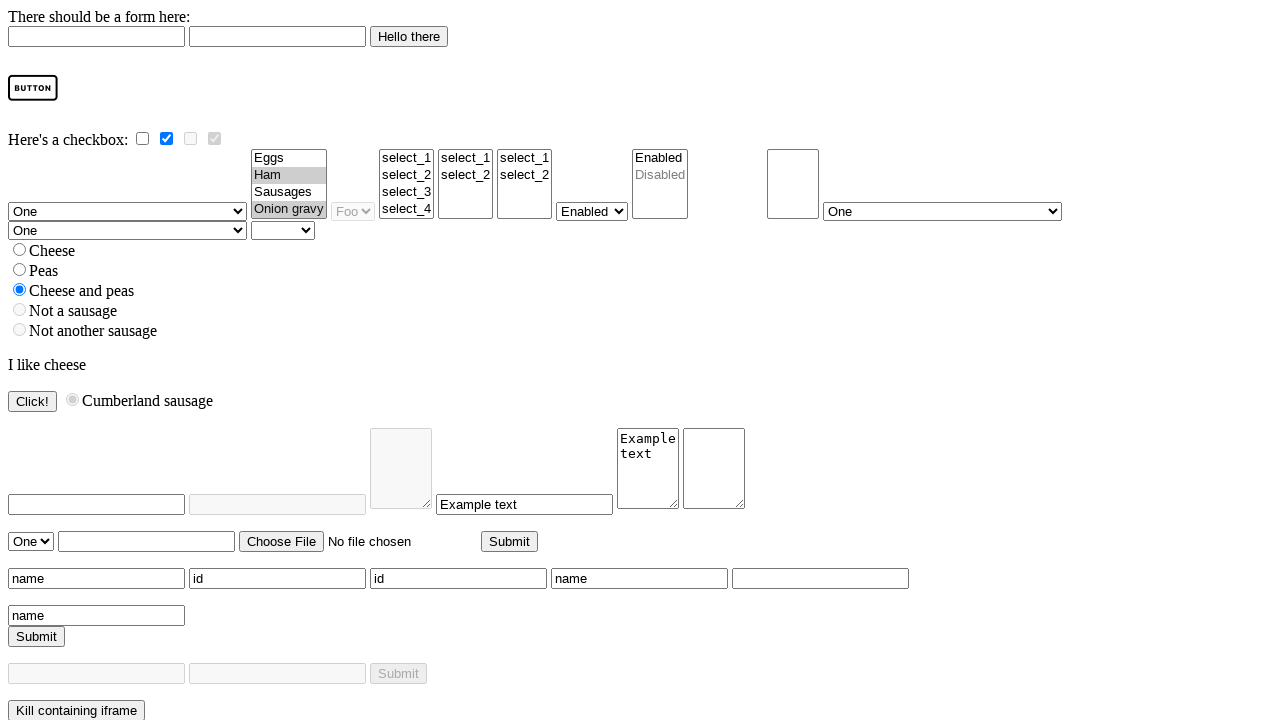

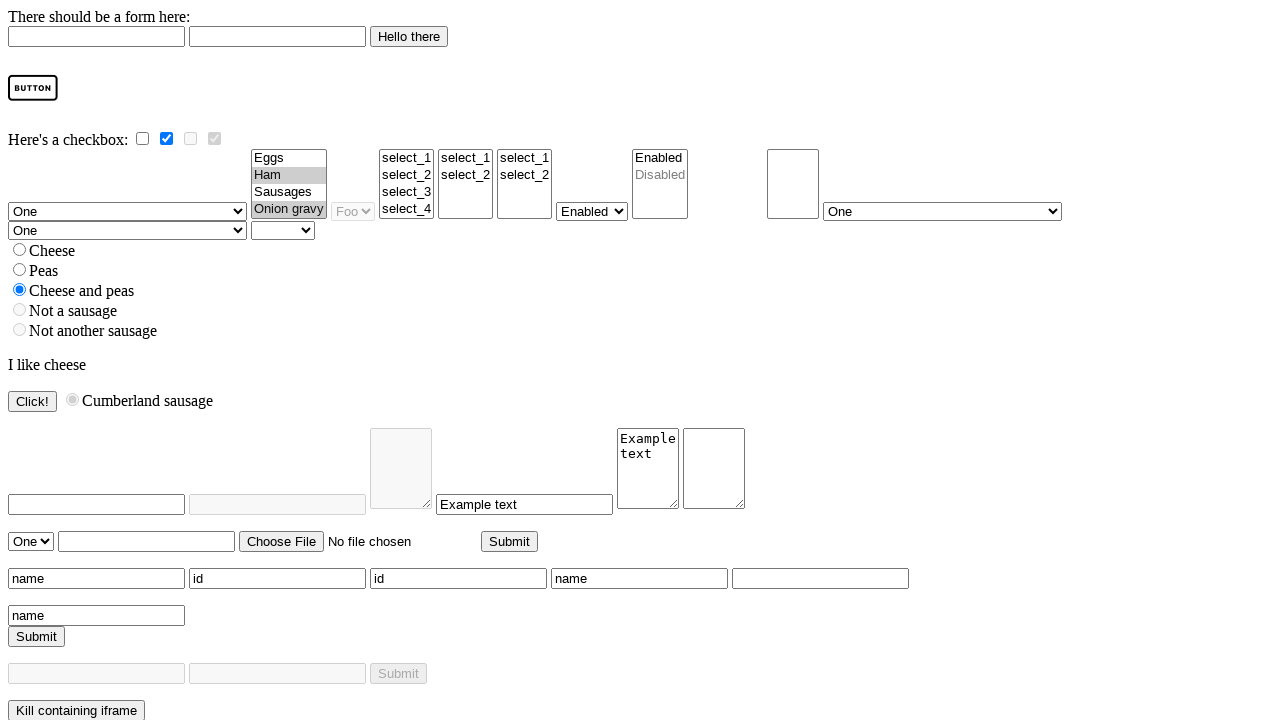